Navigates to the OrangeHRM login page and retrieves the geometric properties (position and dimensions) of the Login button element.

Starting URL: https://opensource-demo.orangehrmlive.com/web/index.php/auth/login

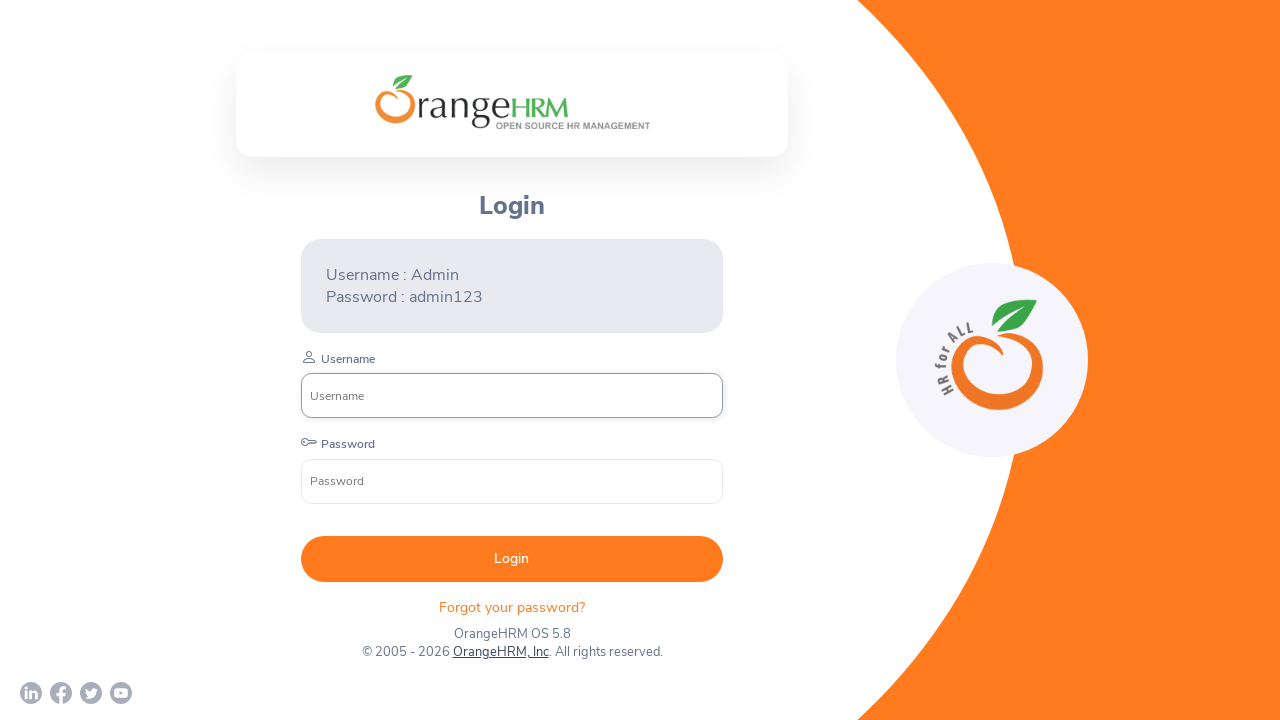

Login button became visible on the page
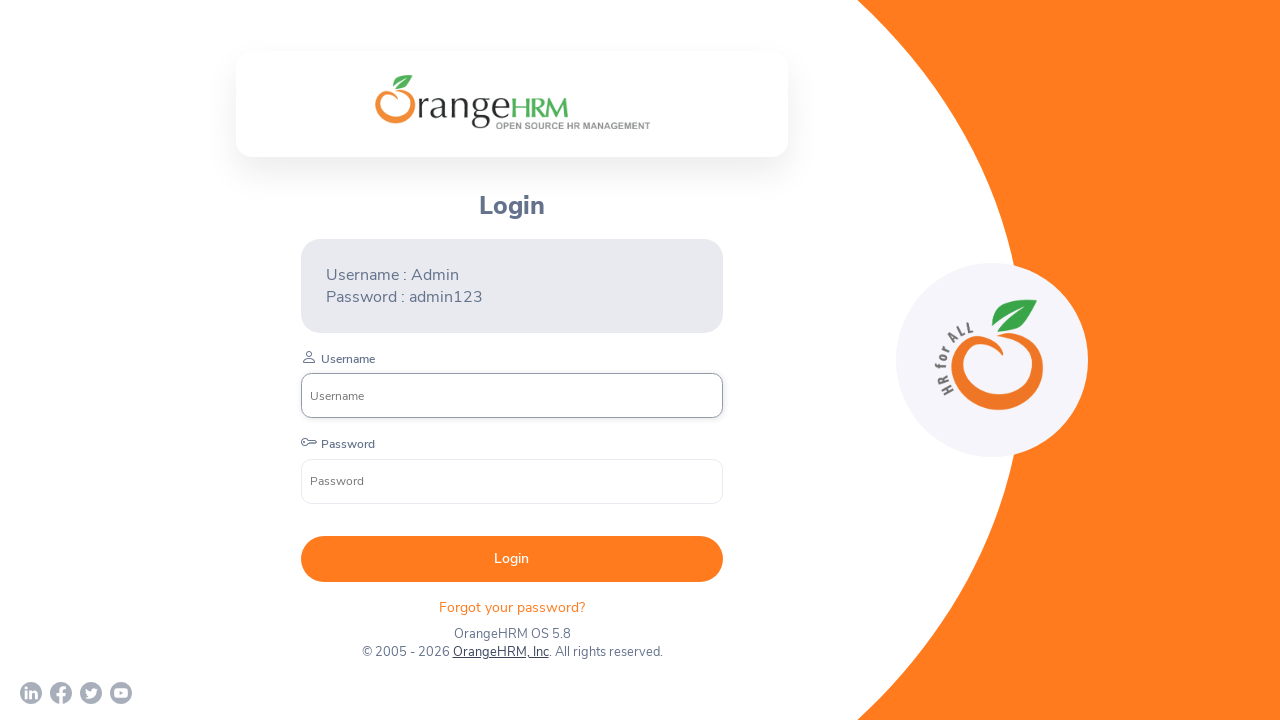

Located the Login button element
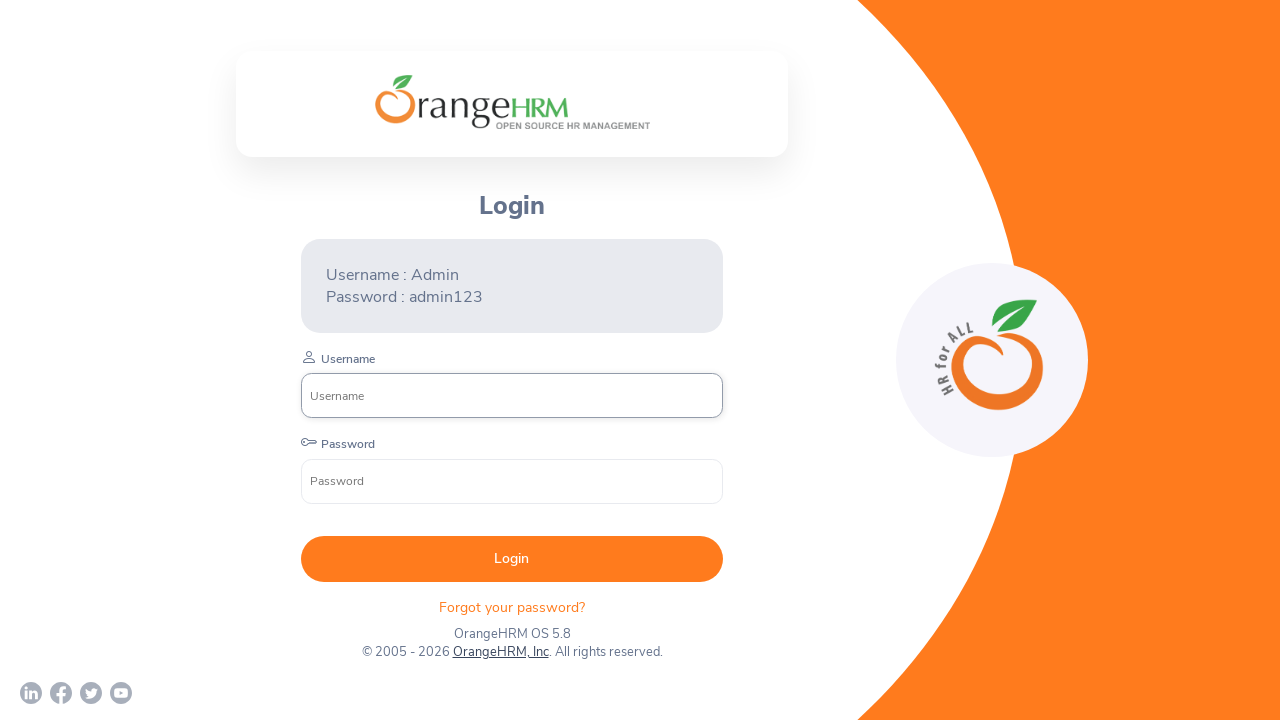

Retrieved geometric properties (bounding box) of the Login button: x=300.796875, y=535.65625, width=422.390625, height=46
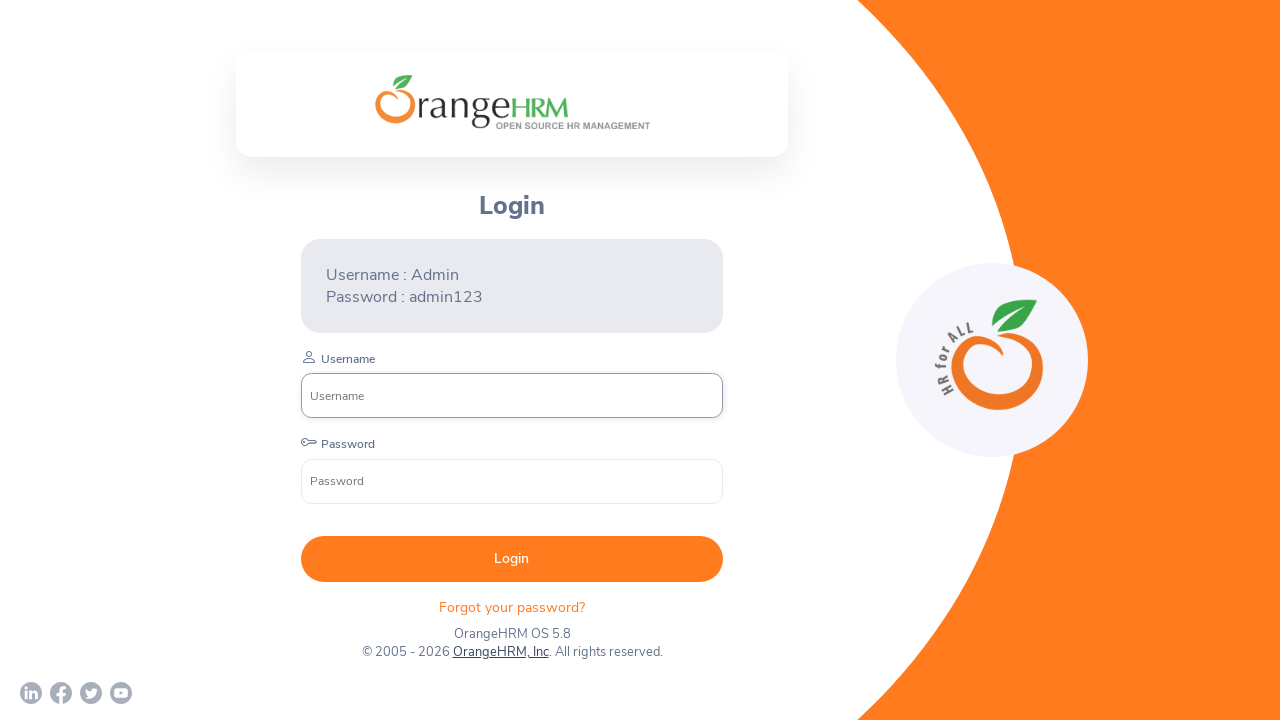

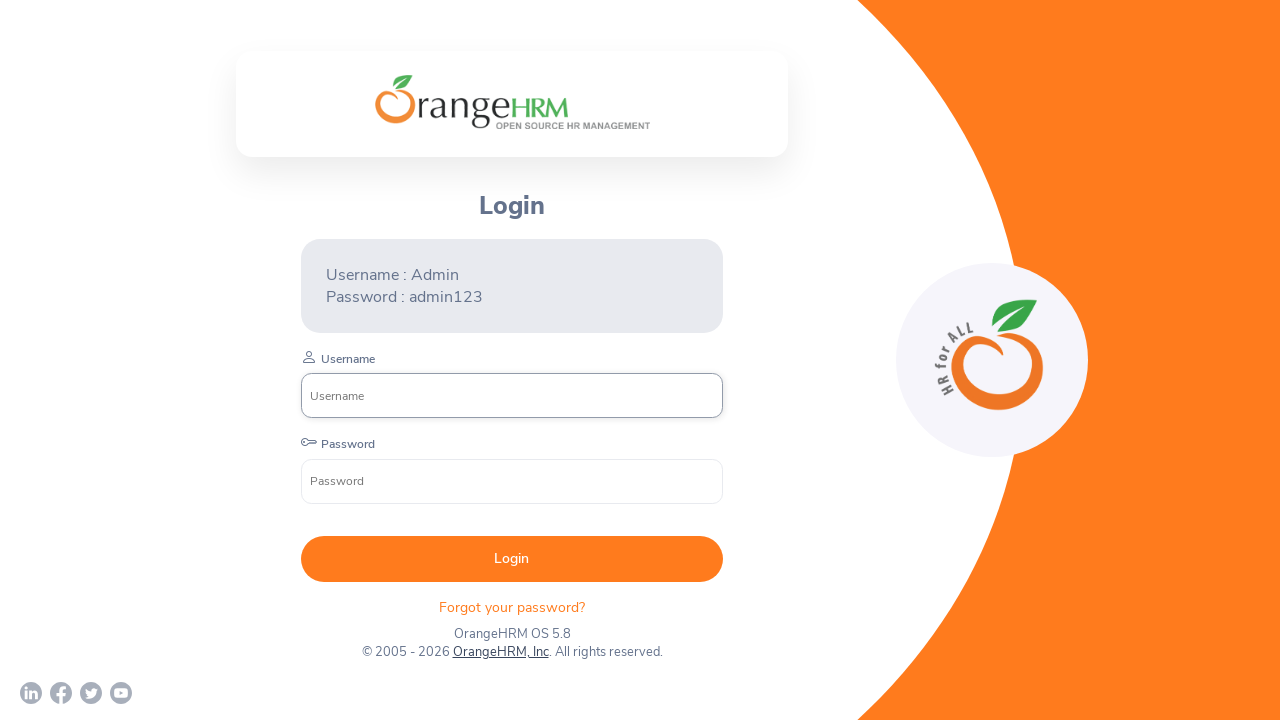